Tests that the complete all checkbox updates state when individual items are completed or cleared

Starting URL: https://demo.playwright.dev/todomvc

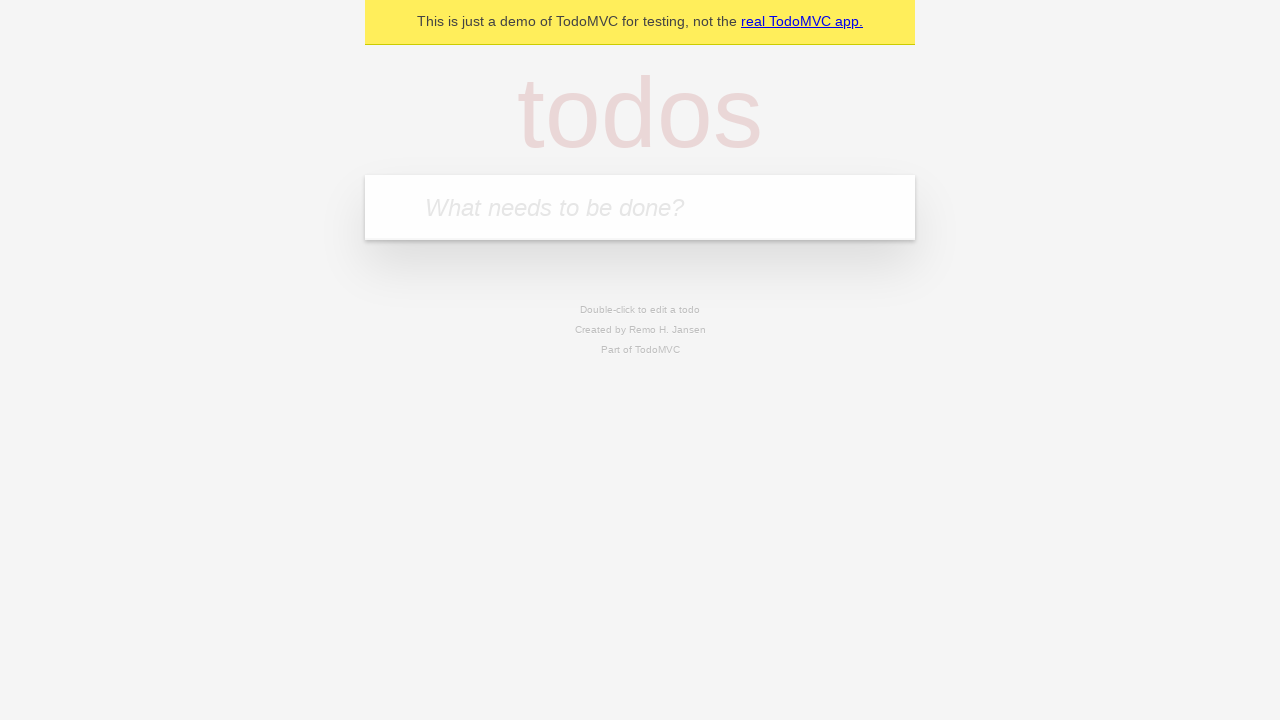

Filled todo input with 'buy some cheese' on internal:attr=[placeholder="What needs to be done?"i]
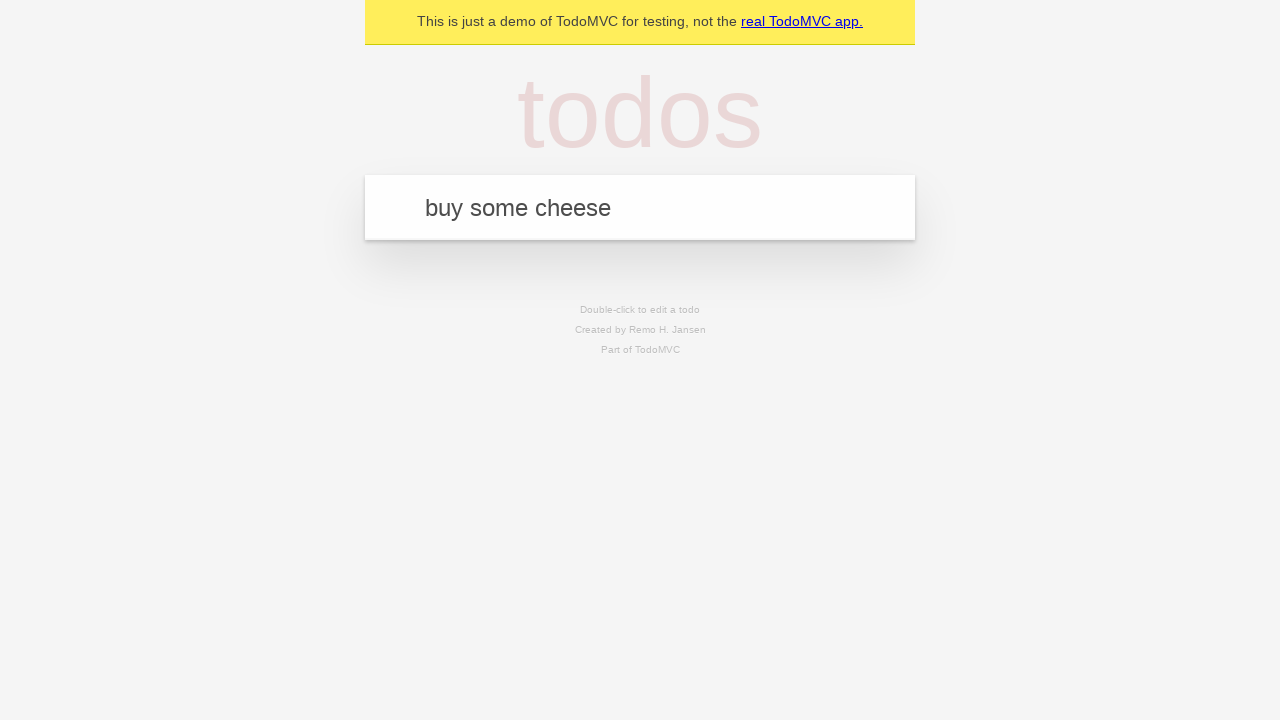

Pressed Enter to create todo 'buy some cheese' on internal:attr=[placeholder="What needs to be done?"i]
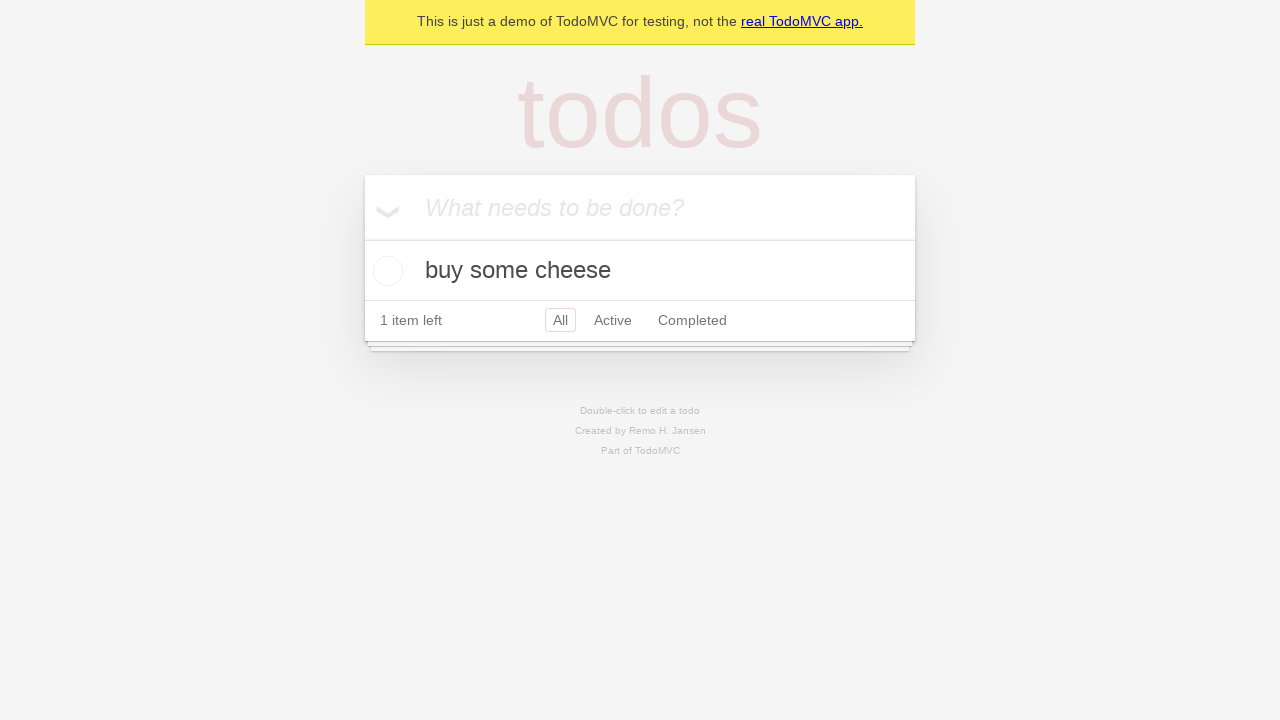

Filled todo input with 'feed the cat' on internal:attr=[placeholder="What needs to be done?"i]
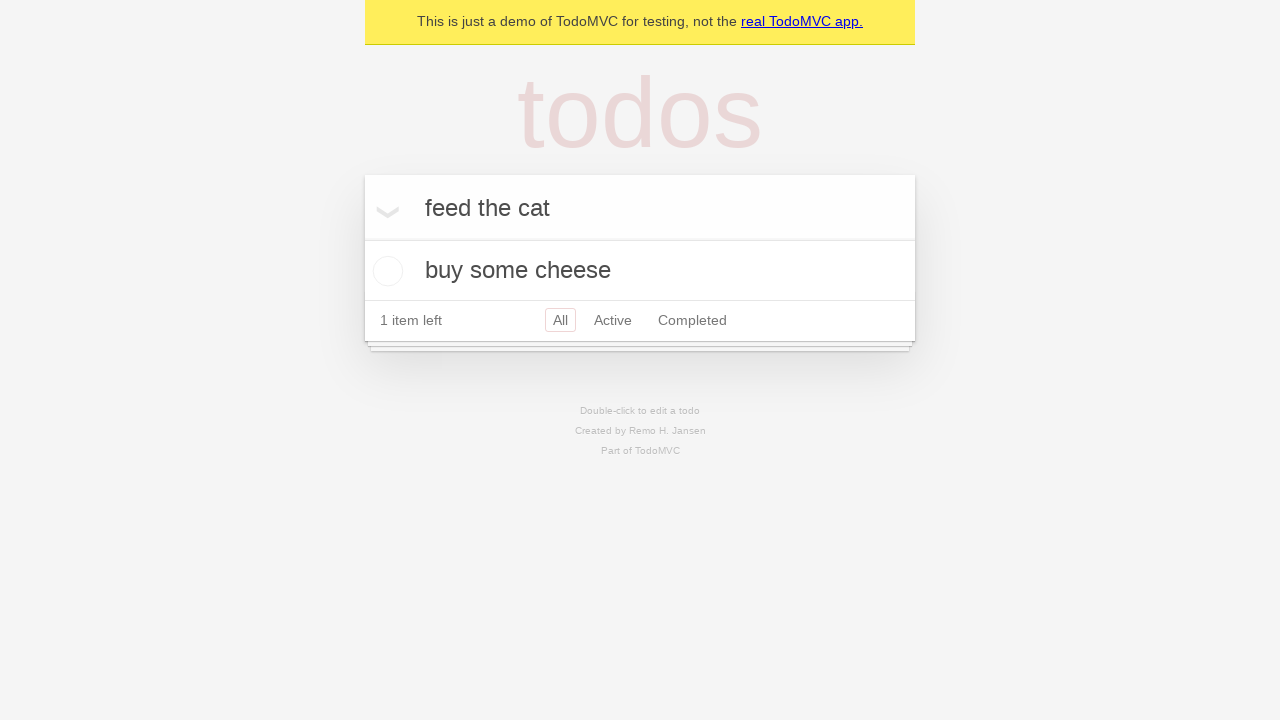

Pressed Enter to create todo 'feed the cat' on internal:attr=[placeholder="What needs to be done?"i]
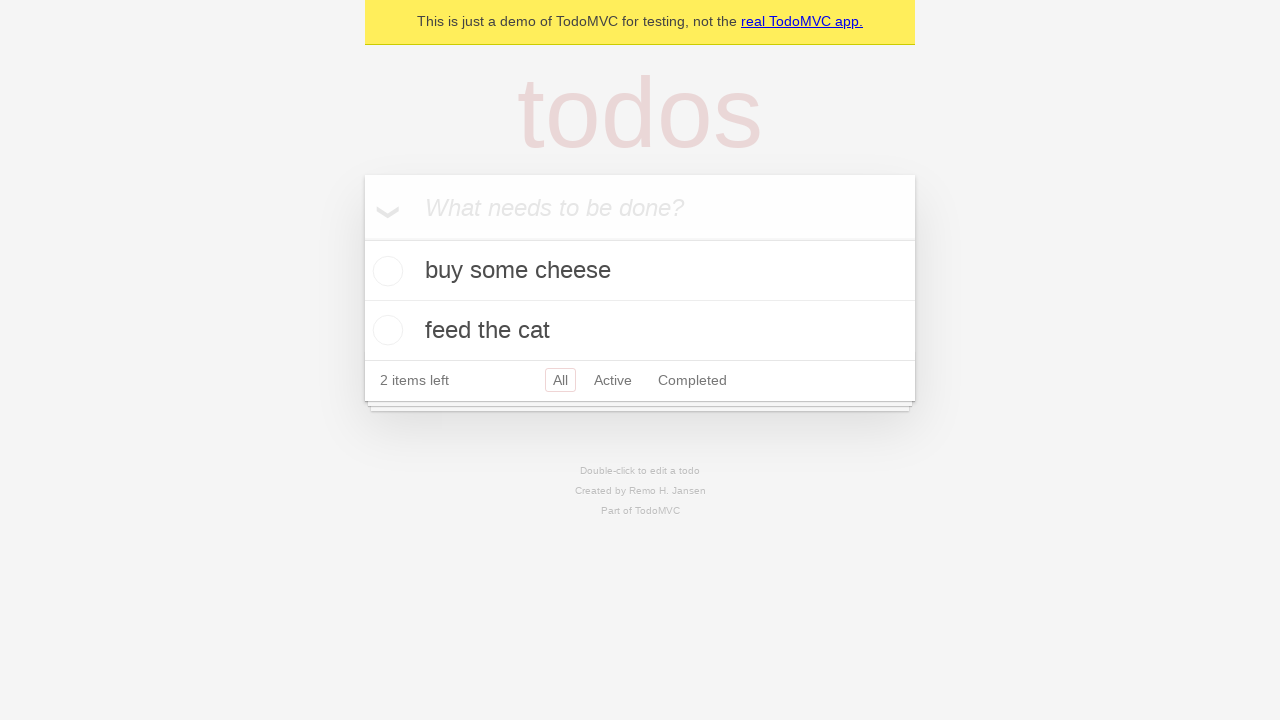

Filled todo input with 'book a doctors appointment' on internal:attr=[placeholder="What needs to be done?"i]
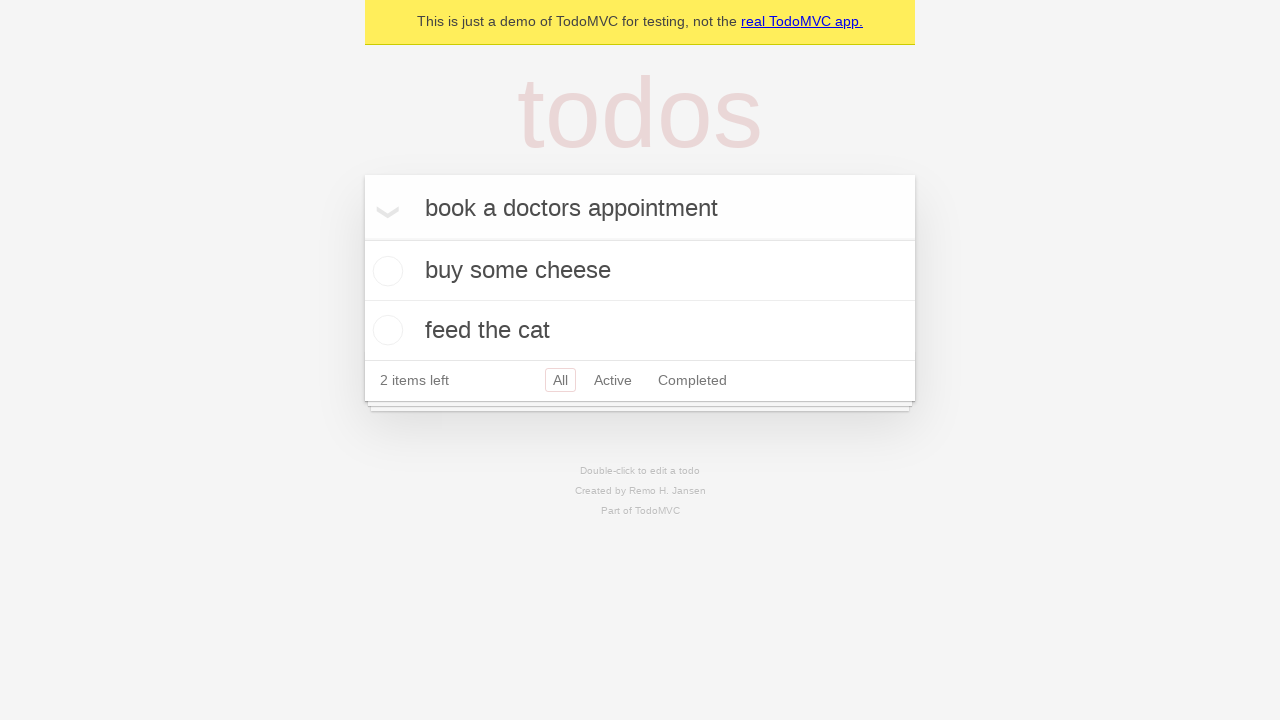

Pressed Enter to create todo 'book a doctors appointment' on internal:attr=[placeholder="What needs to be done?"i]
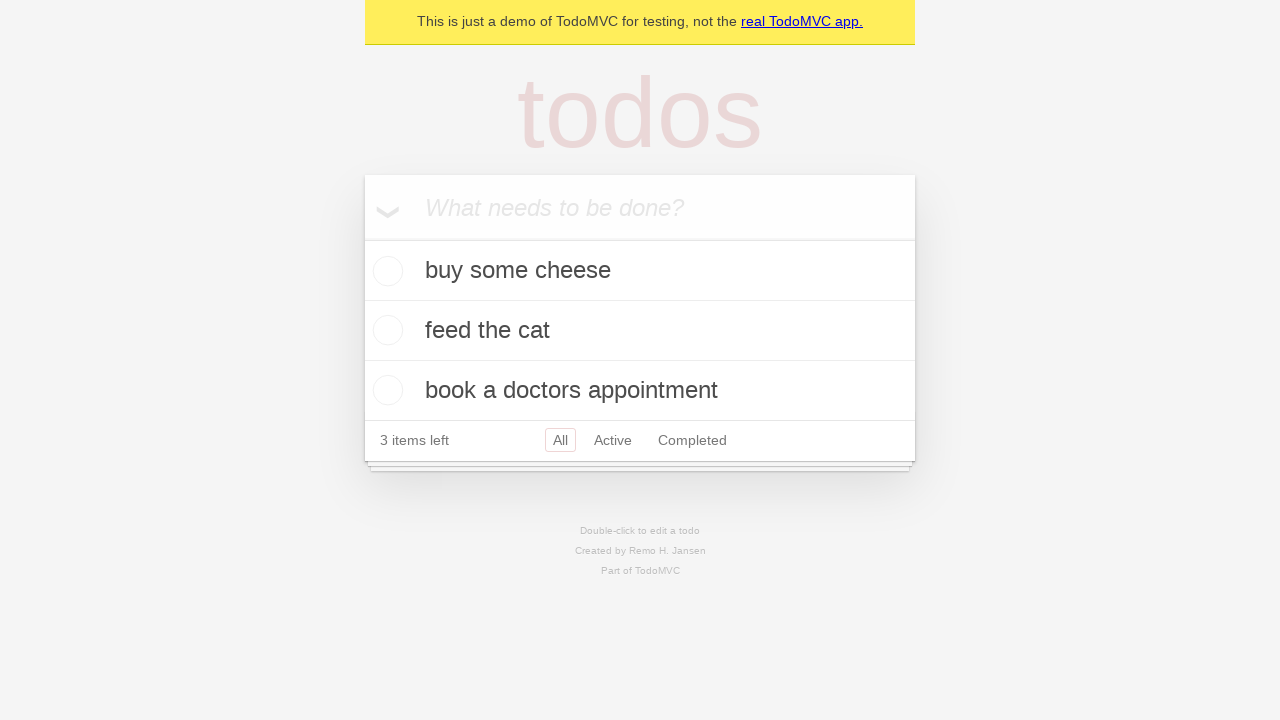

Checked the toggle all checkbox to mark all todos as complete at (362, 238) on internal:label="Mark all as complete"i
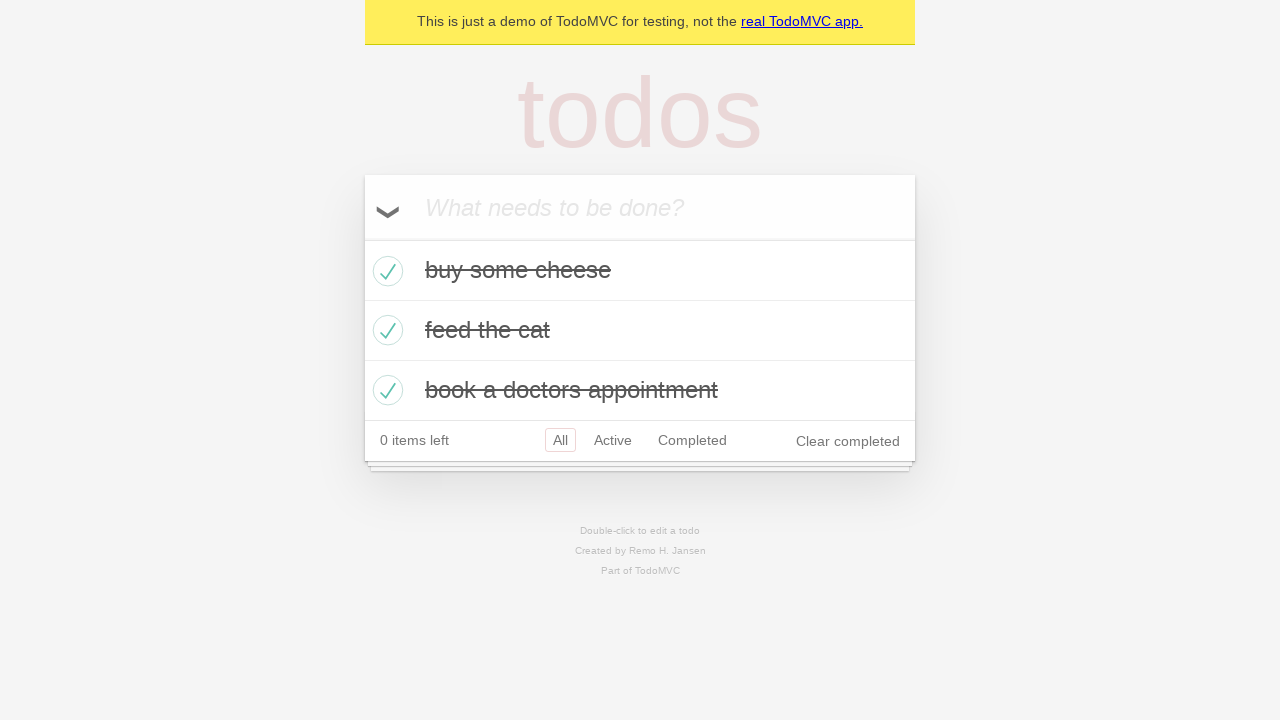

Unchecked the first todo item at (385, 271) on [data-testid='todo-item'] >> nth=0 >> internal:role=checkbox
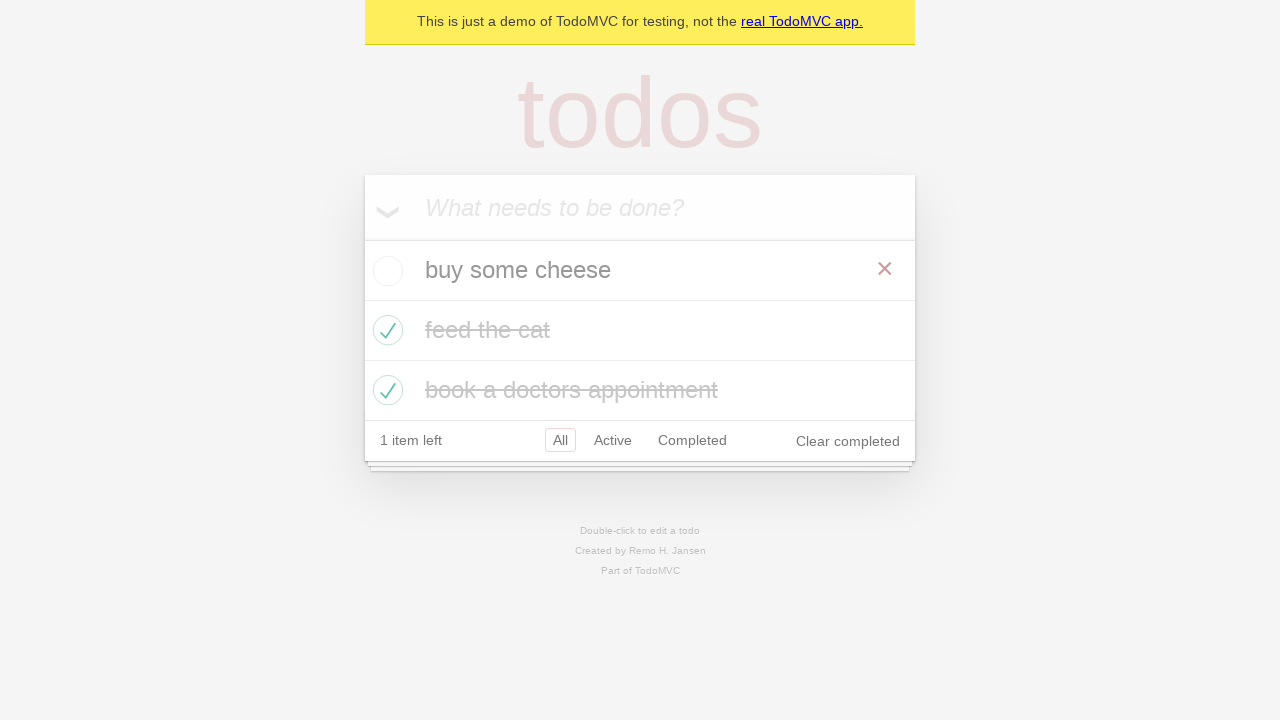

Rechecked the first todo item at (385, 271) on [data-testid='todo-item'] >> nth=0 >> internal:role=checkbox
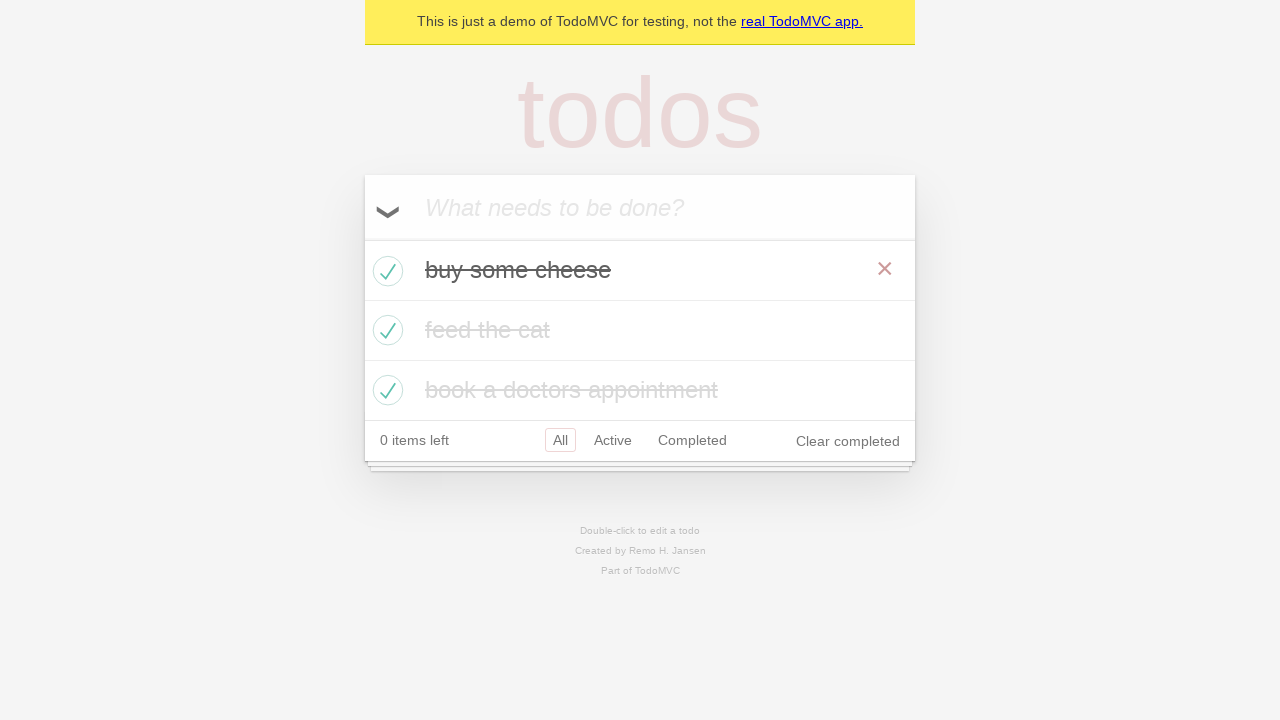

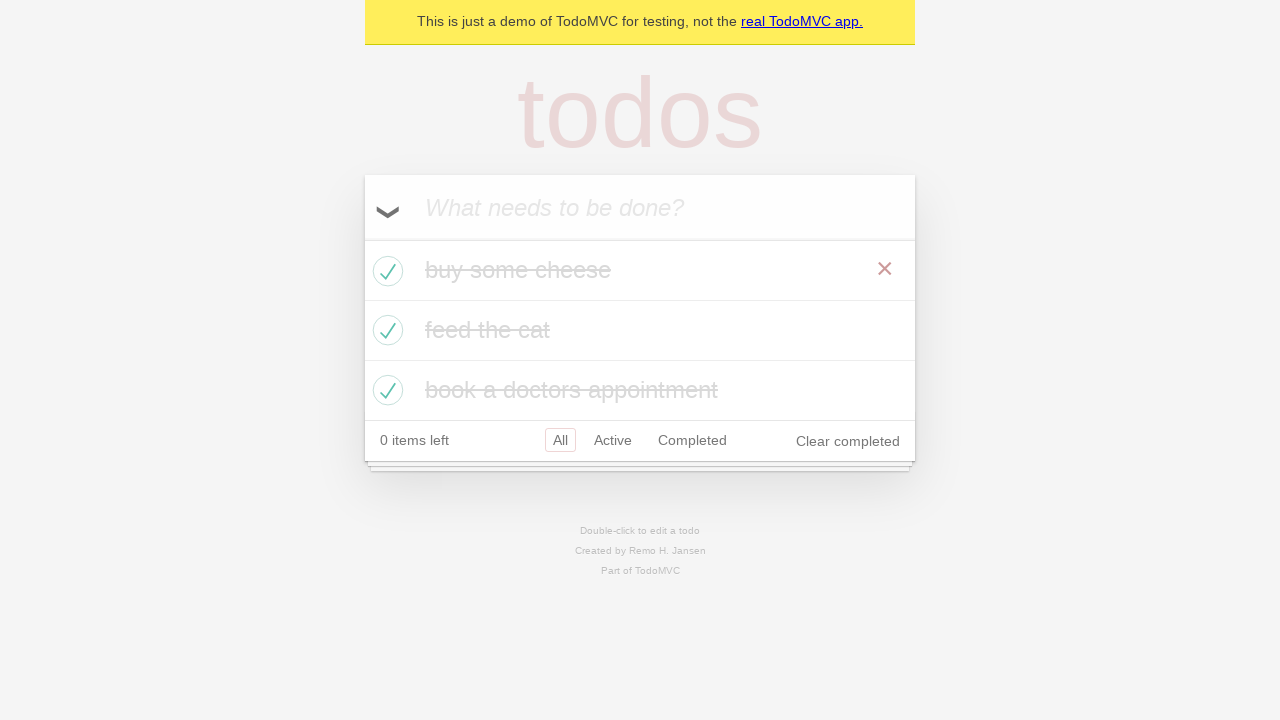